Tests drag and drop functionality by switching to an iframe and dragging a source element onto a target drop zone on the jQuery UI demo page.

Starting URL: http://jqueryui.com/droppable/

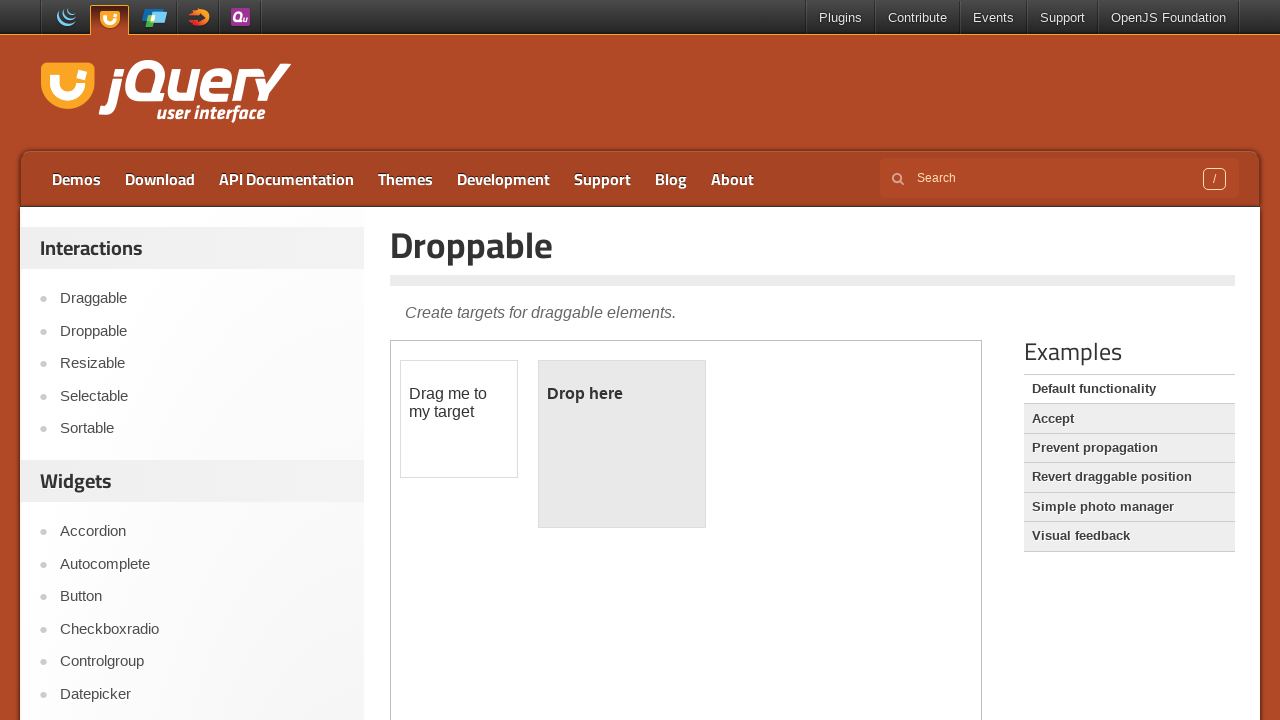

Located the first iframe on the jQuery UI droppable demo page
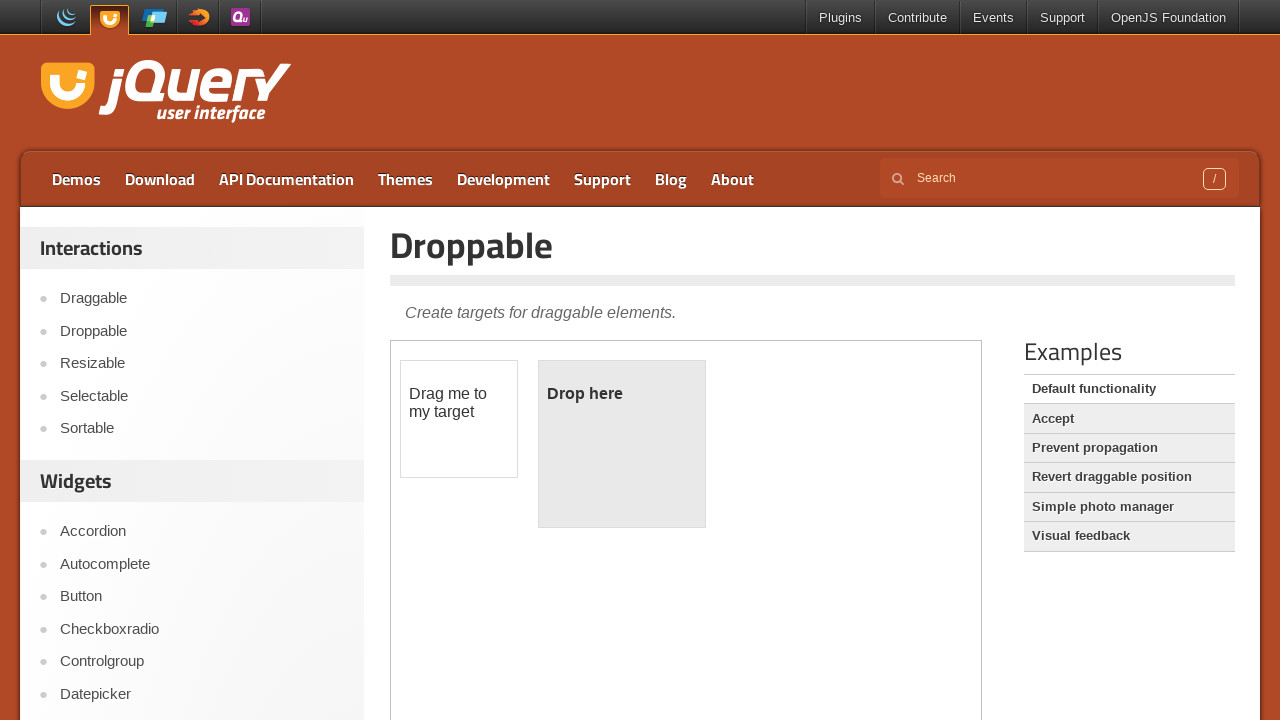

Located the draggable source element with ID 'draggable'
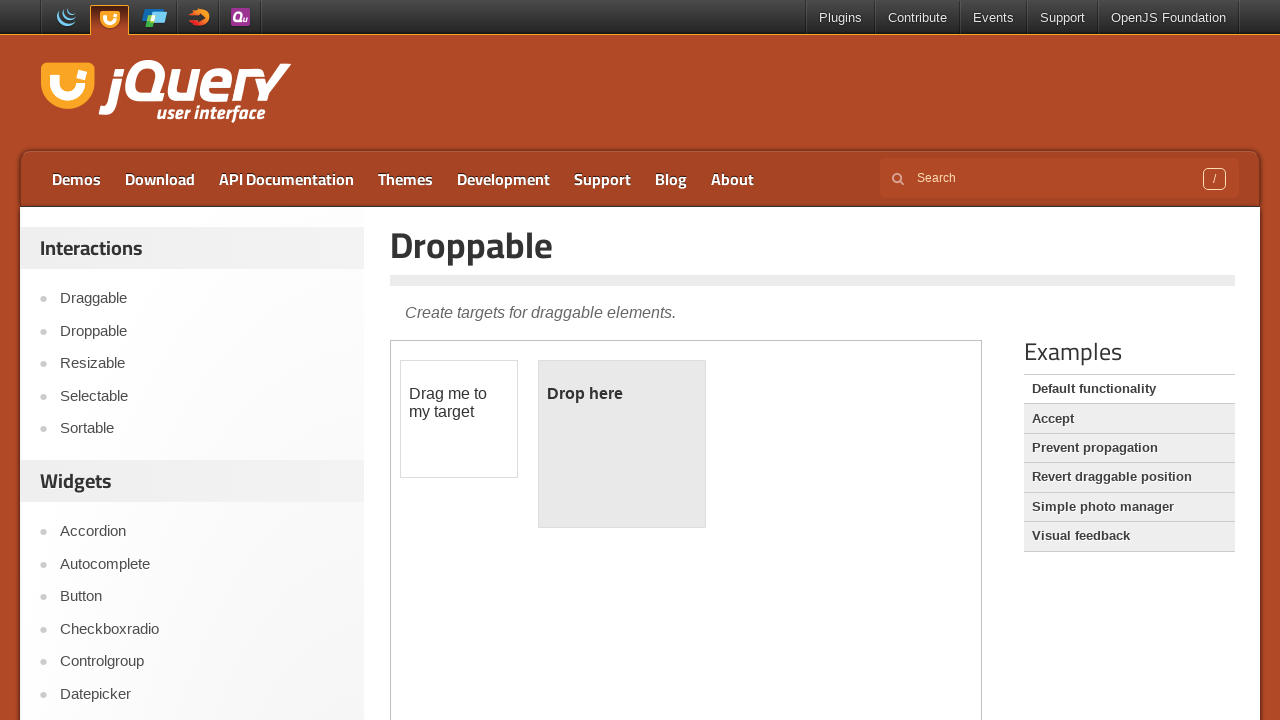

Located the droppable target element with ID 'droppable'
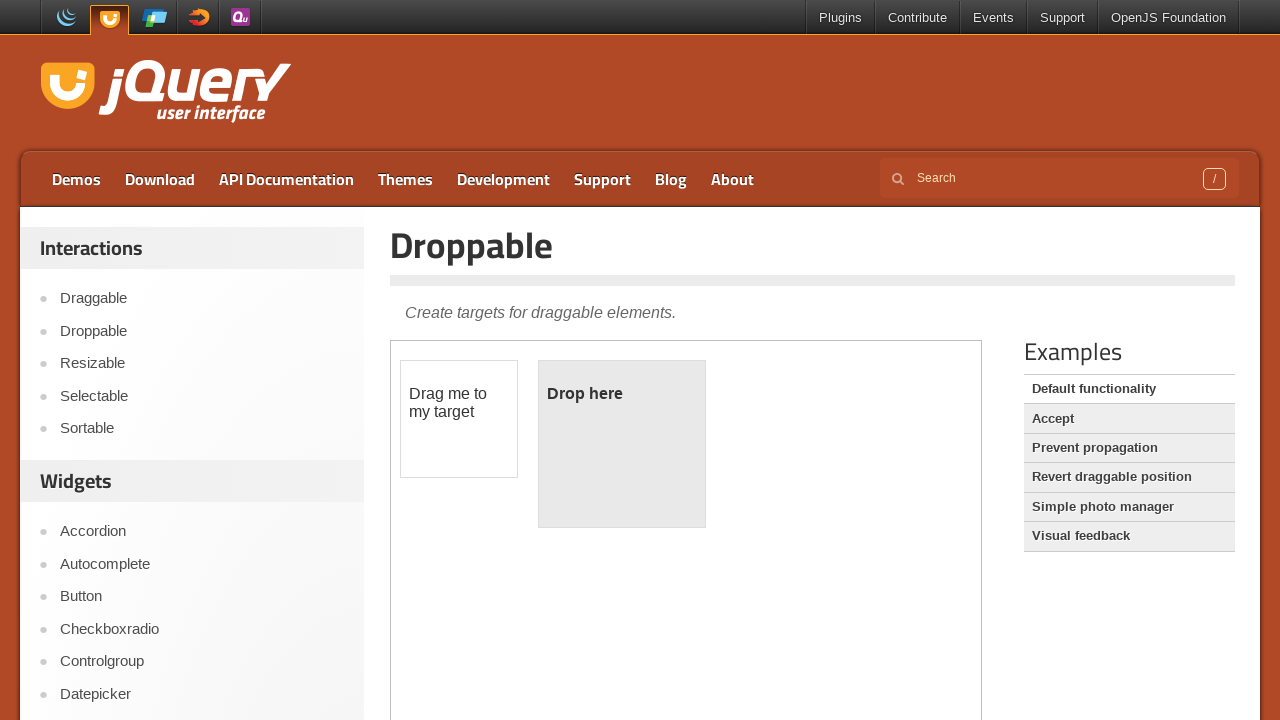

Source element is now visible
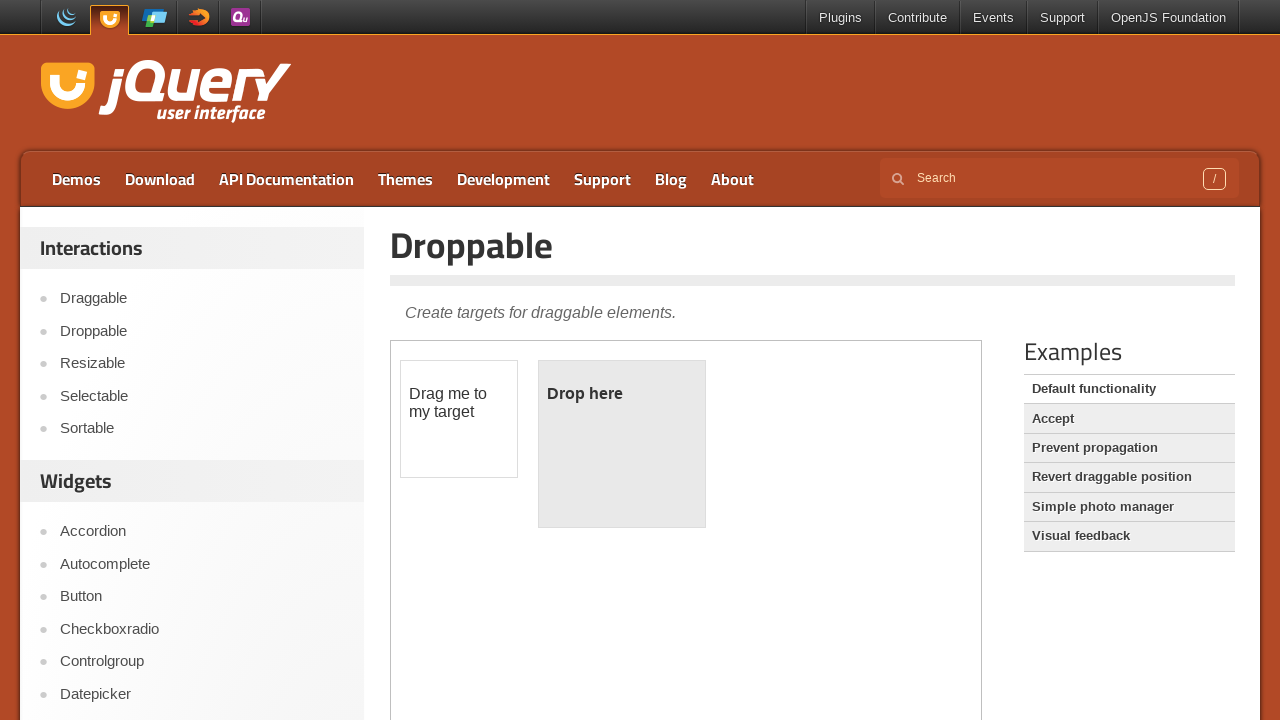

Target element is now visible
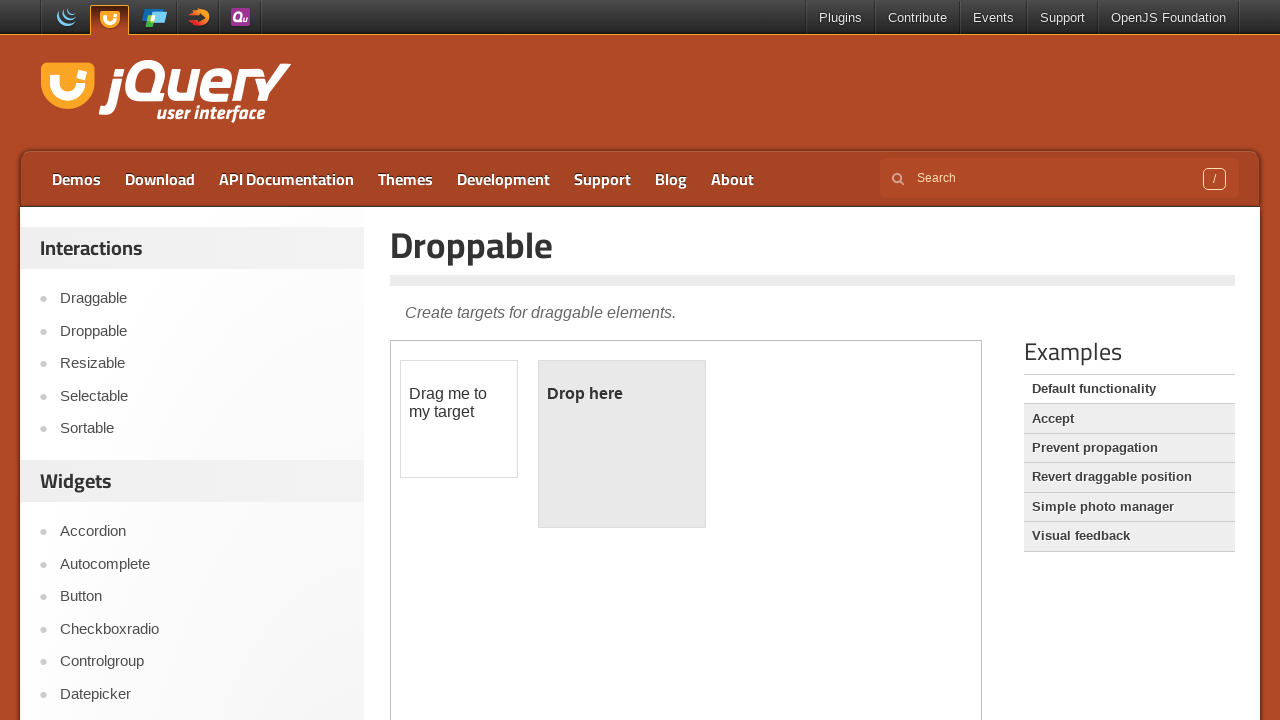

Successfully dragged source element onto target drop zone at (622, 444)
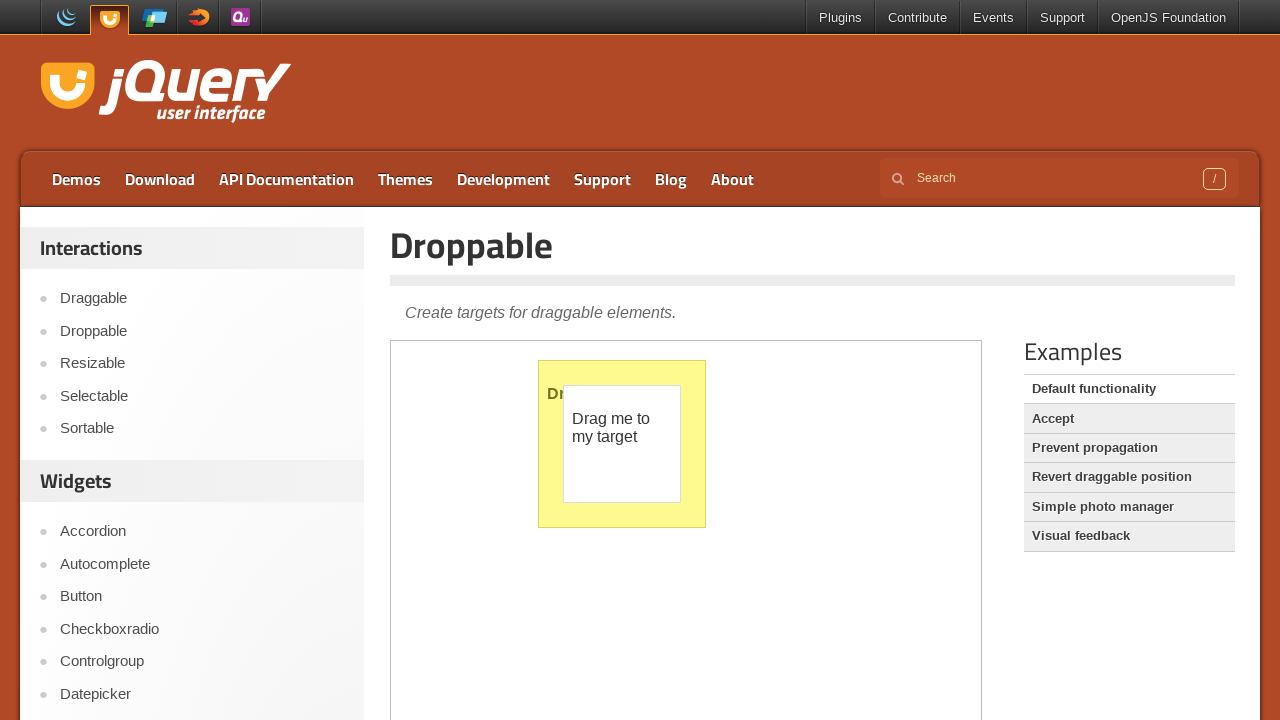

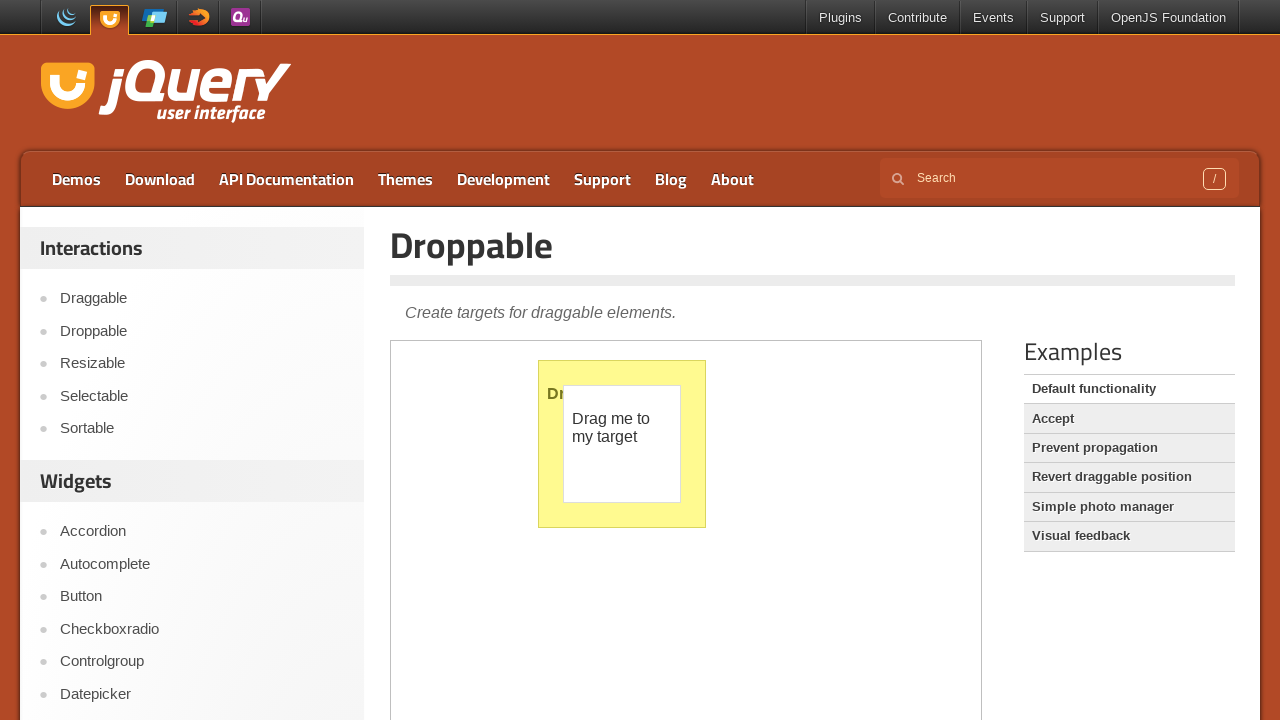